Tests bank manager functionality by adding a new customer, opening multiple accounts with different currencies for an existing customer, and verifying the accounts are displayed in the customers list

Starting URL: https://www.globalsqa.com/angularJs-protractor/BankingProject/#/login

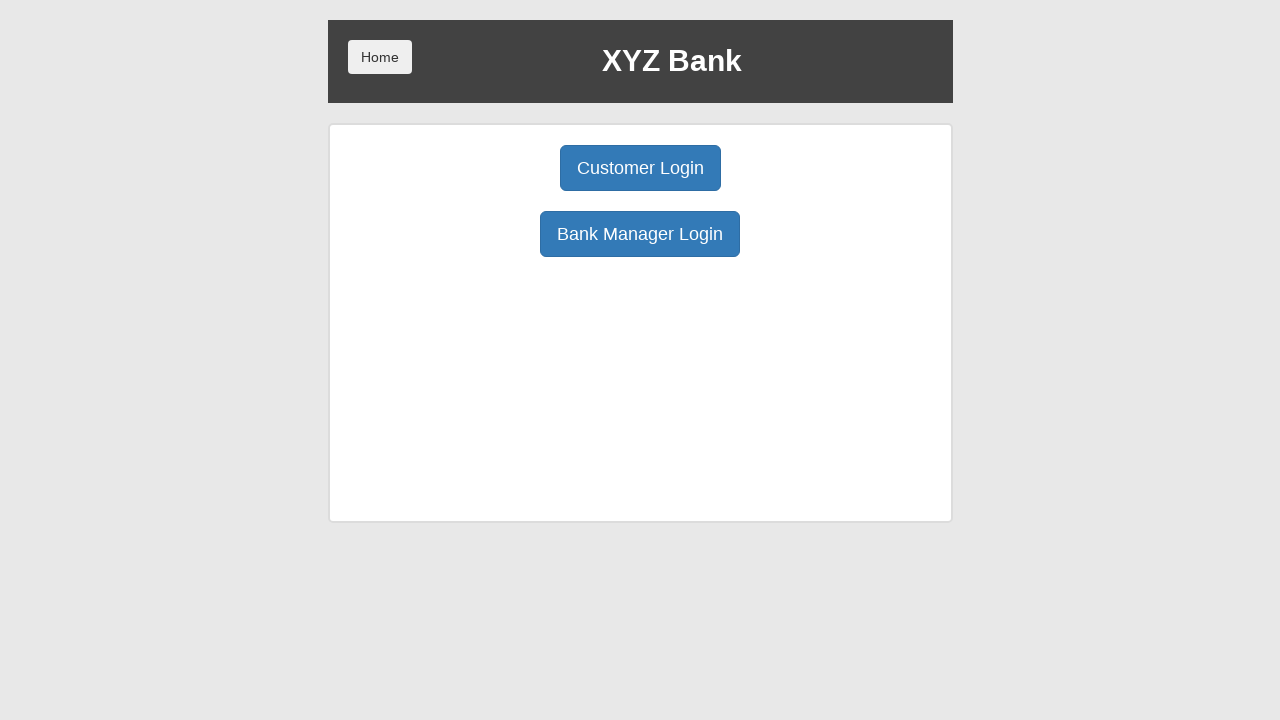

Clicked Bank Manager Login button at (640, 234) on button:has-text('Bank Manager Login')
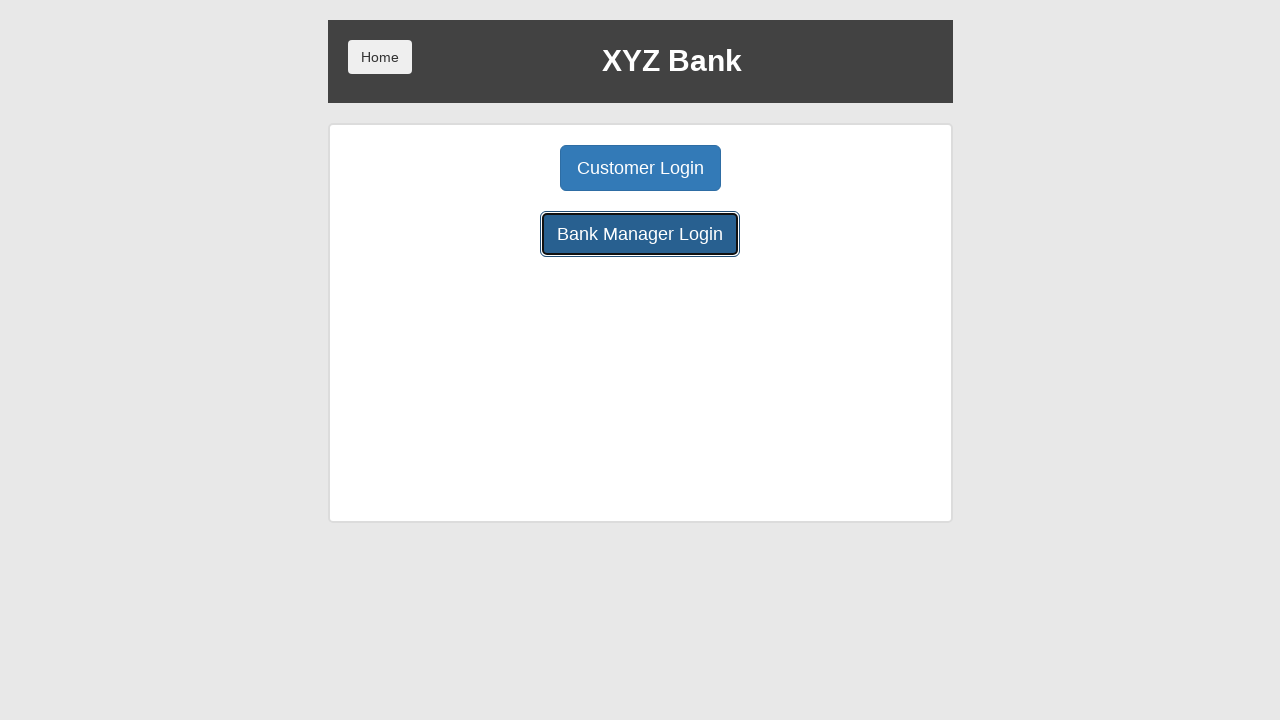

Waited 2 seconds for page to load
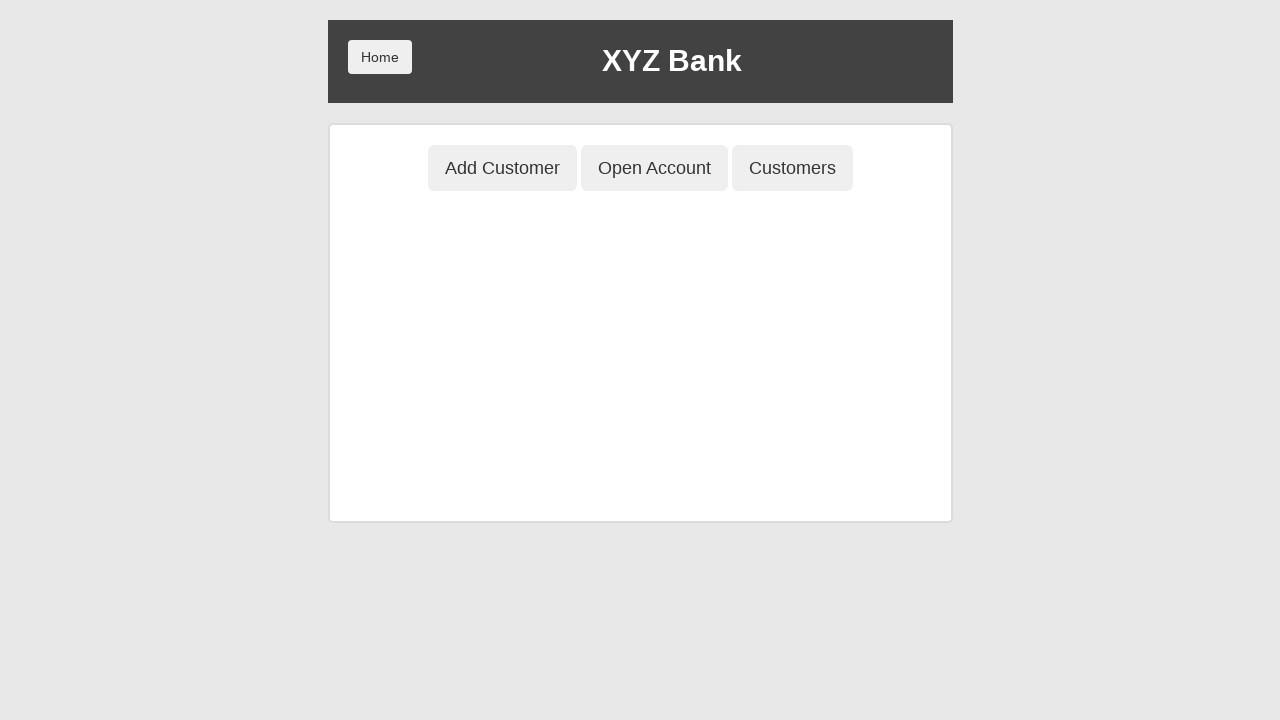

Clicked Add Customer tile at (502, 168) on button[ng-click*='addCust']
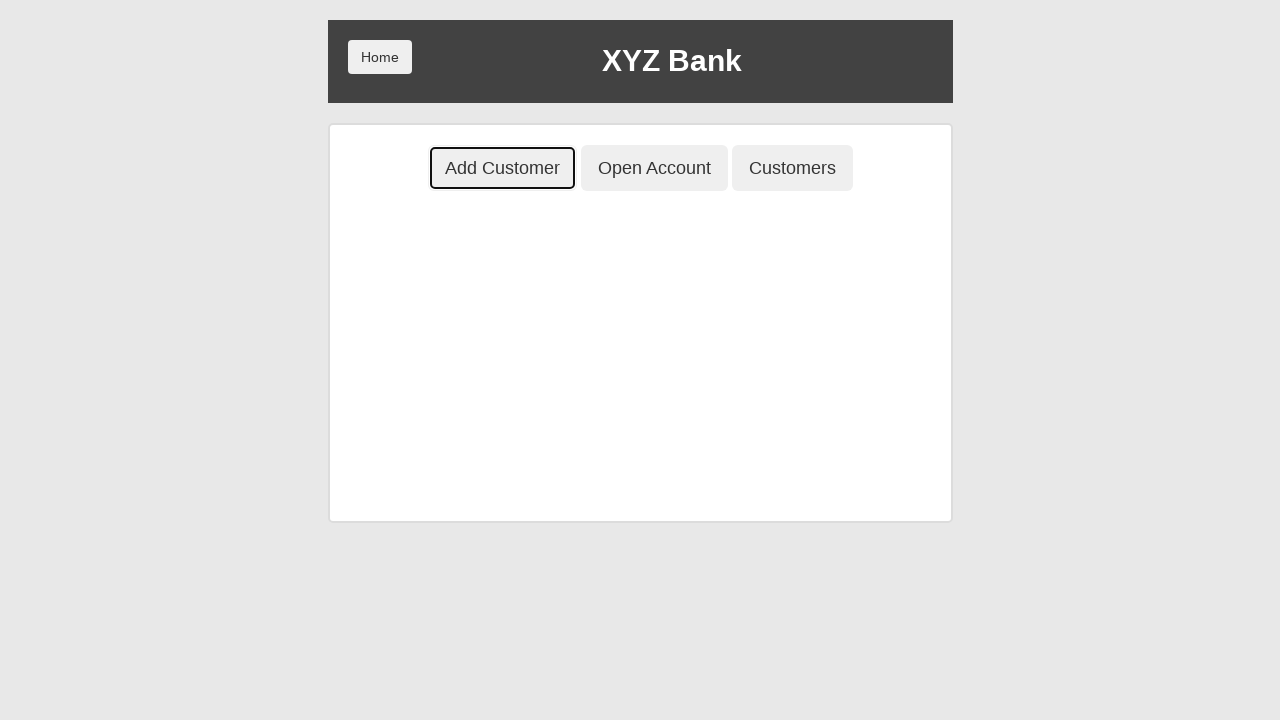

Filled first name field with 'Neville' on input[ng-model='fName']
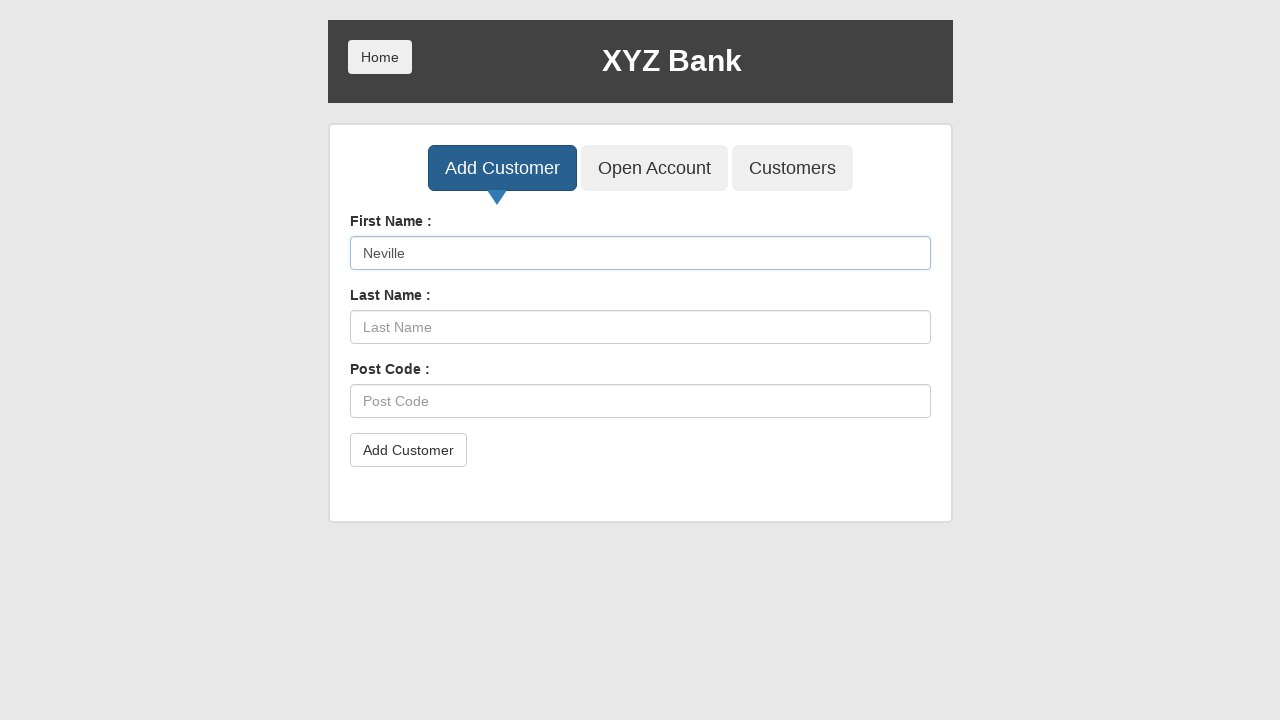

Filled last name field with 'Longbottom' on input[ng-model='lName']
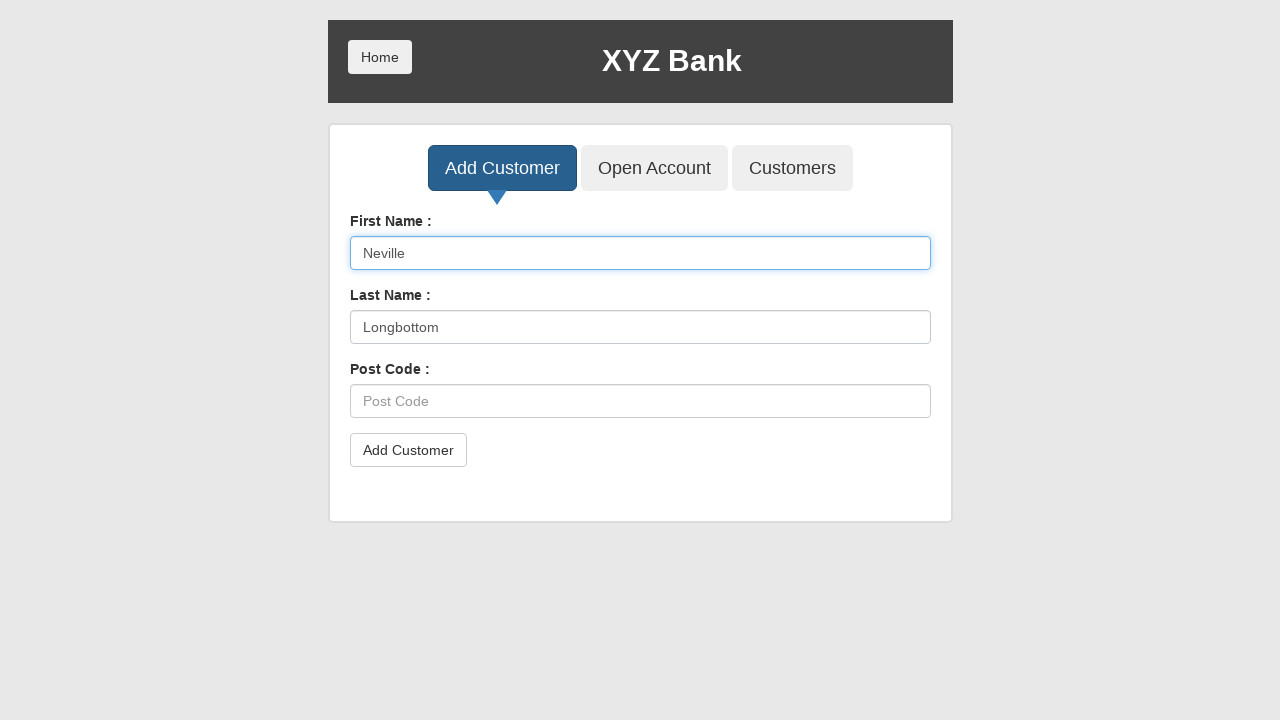

Filled postal code field with 'E89898' on input[ng-model='postCd']
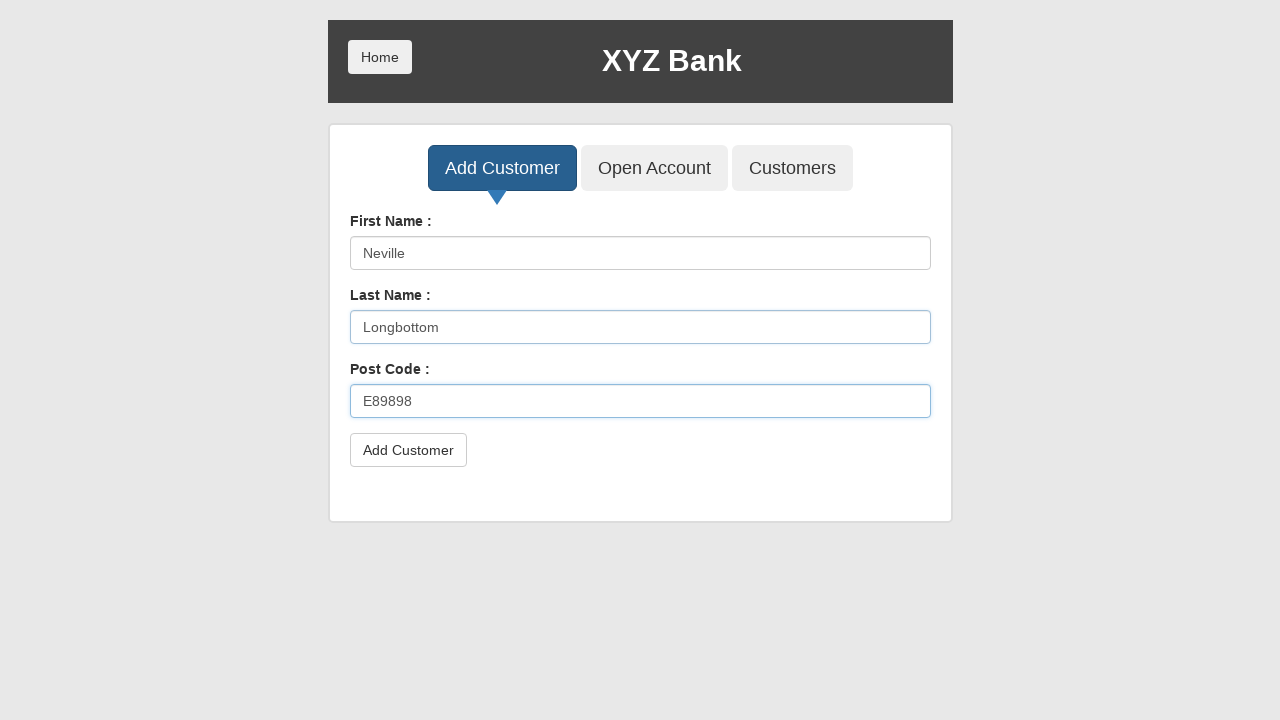

Waited 2 seconds before submitting customer details
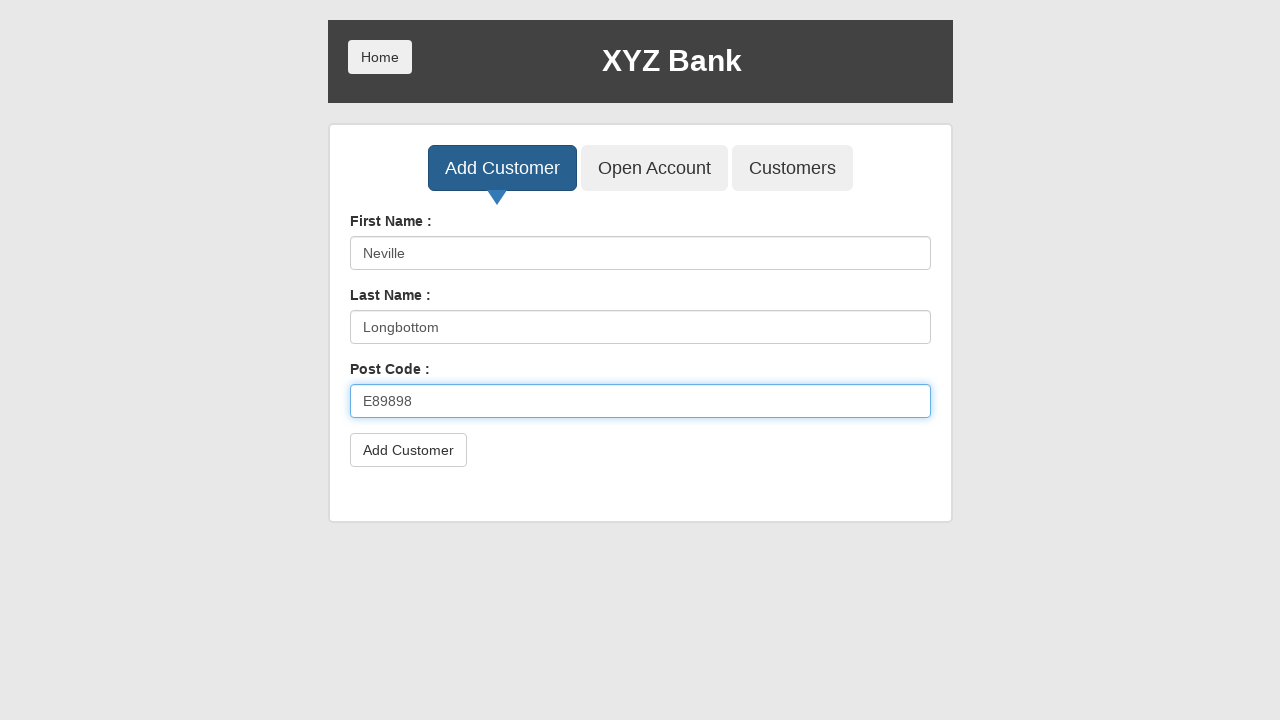

Clicked Add Customer submit button at (408, 450) on button[type='submit']:has-text('Add Customer')
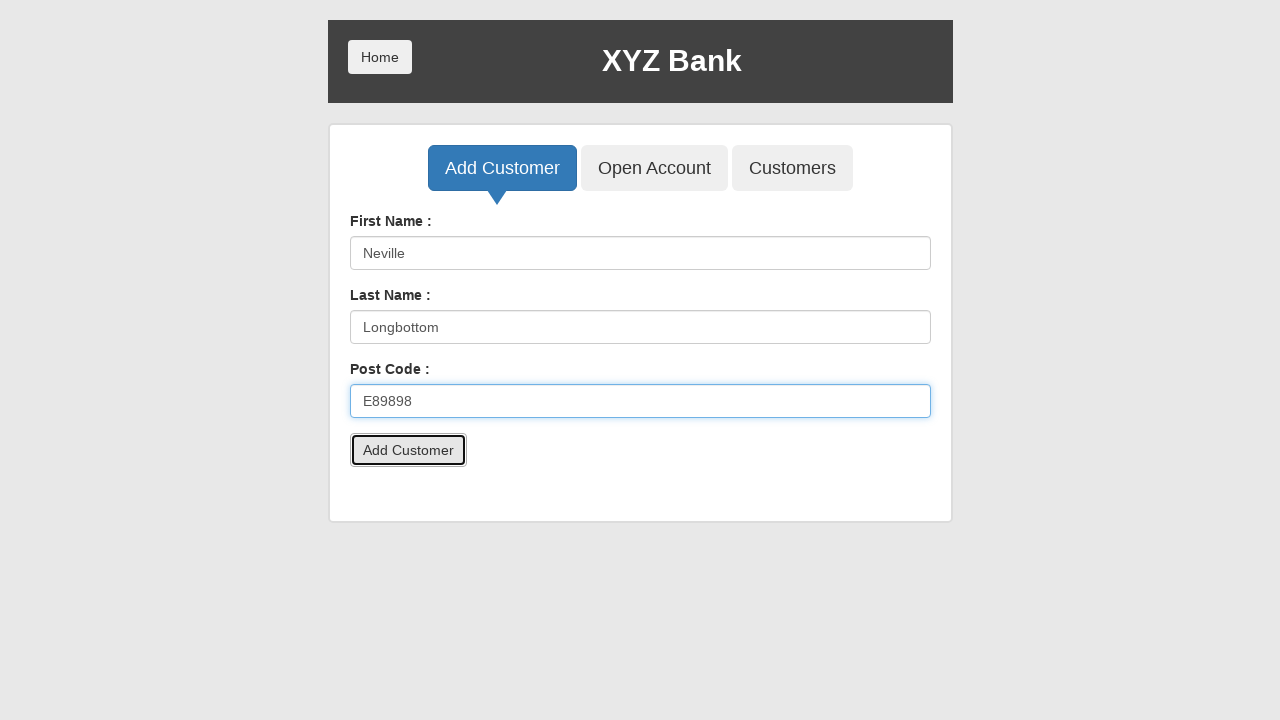

Set up dialog handler to accept alerts
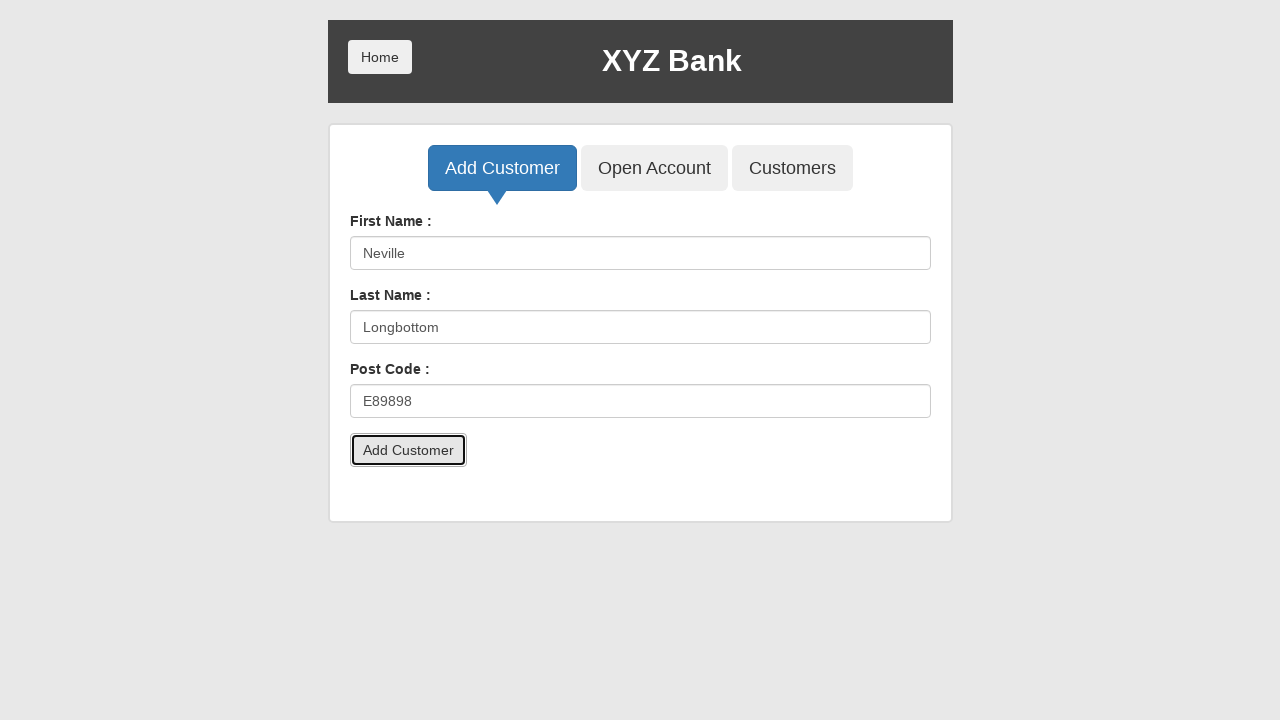

Waited 2 seconds after customer addition
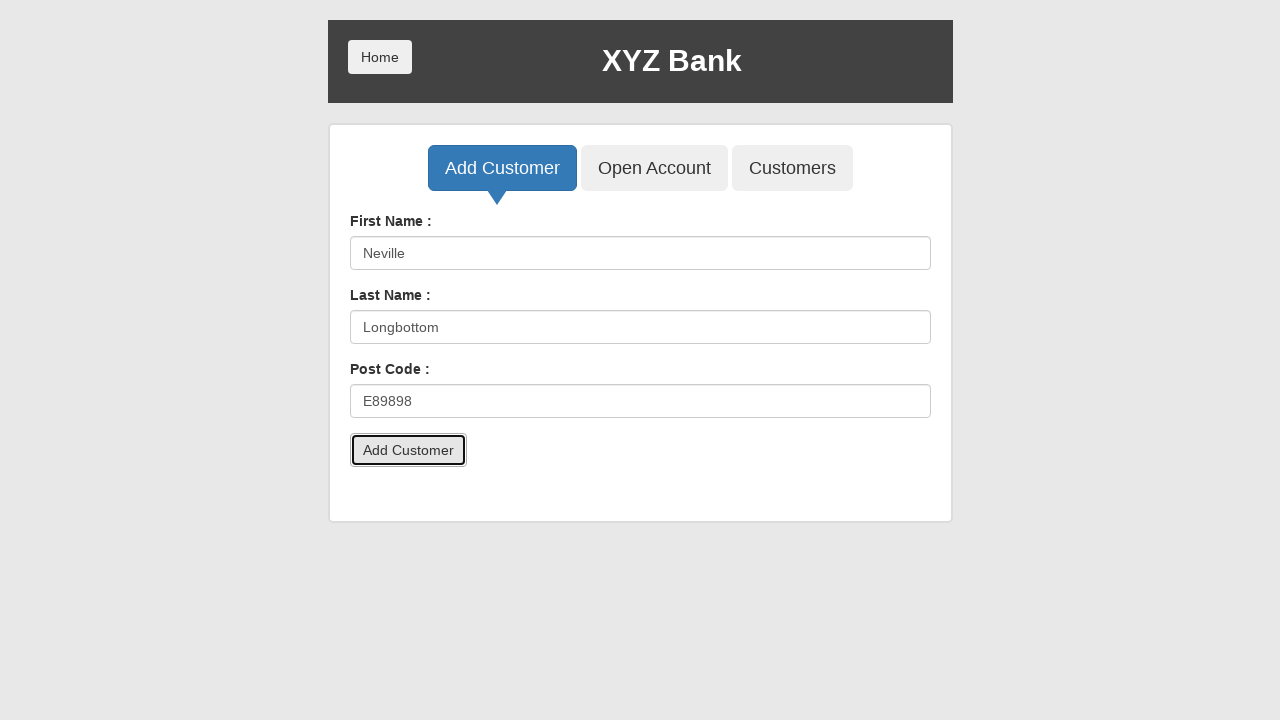

Clicked Open Account tile at (654, 168) on button[ng-click*='openAccount']
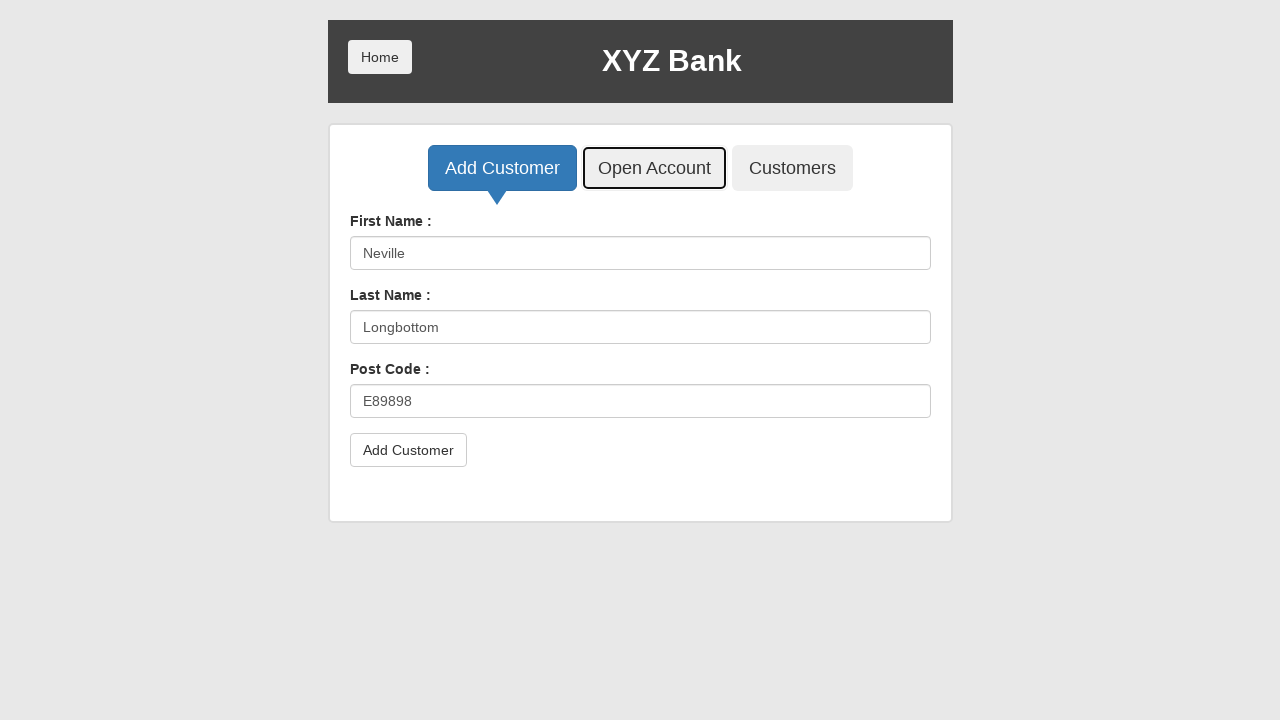

Selected customer 'Harry Potter' for first account on select[ng-model='custId']
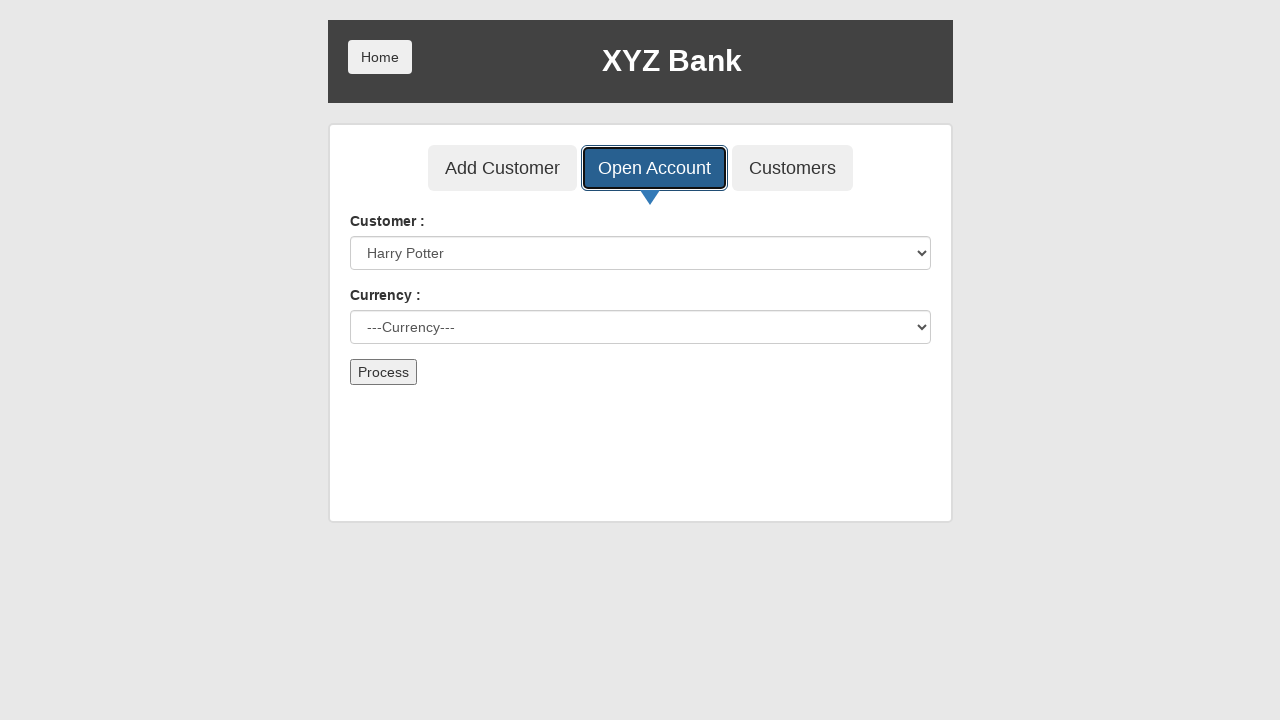

Selected Pound currency for first account on select[ng-model='currency']
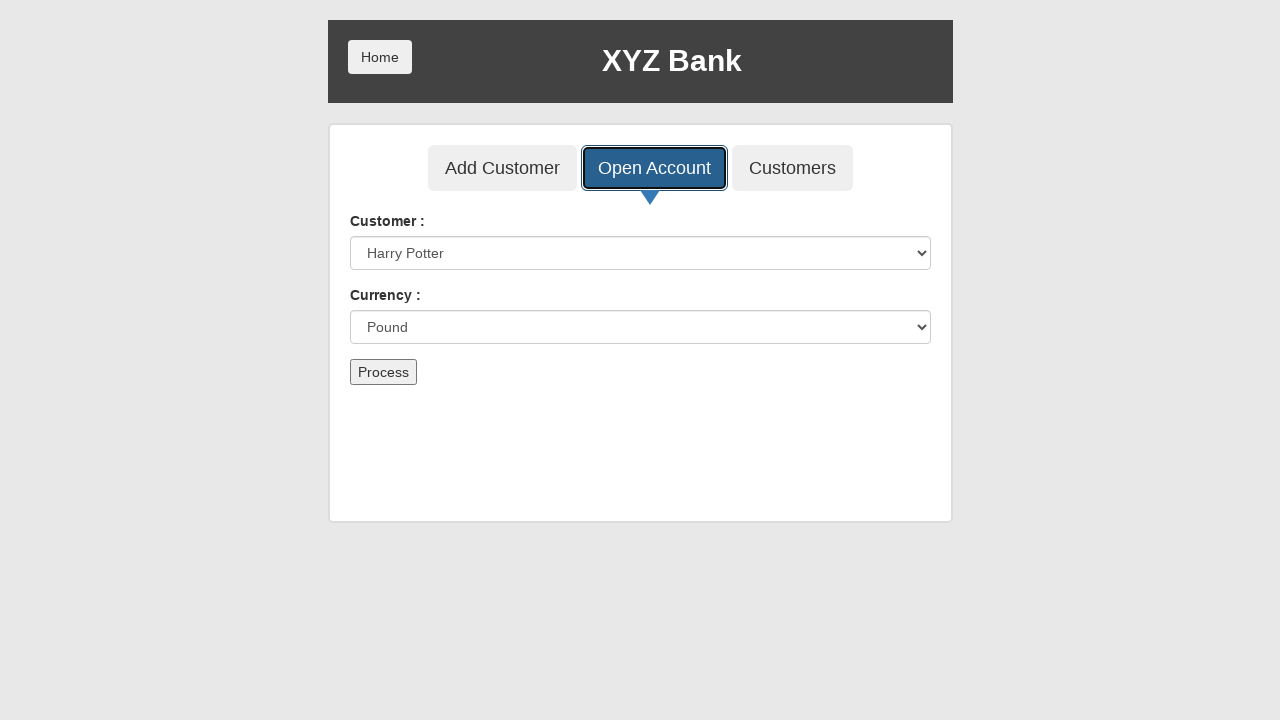

Clicked Process button to create Pound account at (383, 372) on button[type='submit']:has-text('Process')
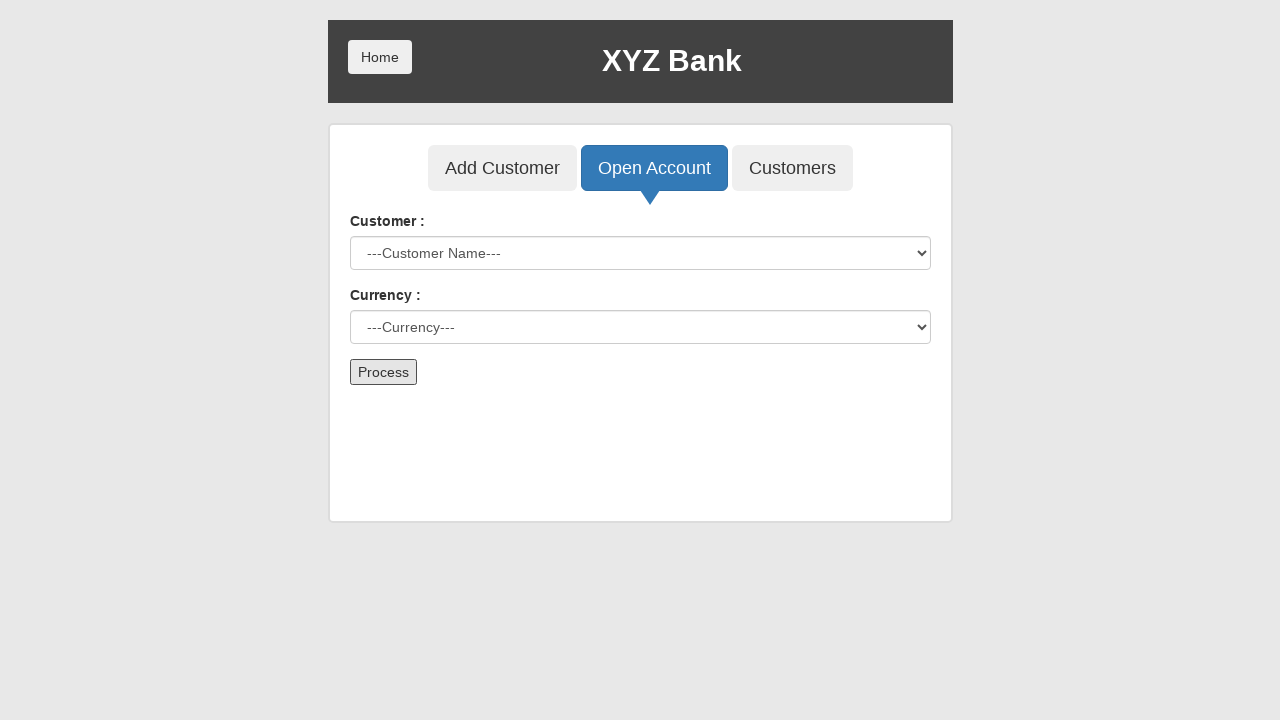

Waited 2 seconds after creating first account
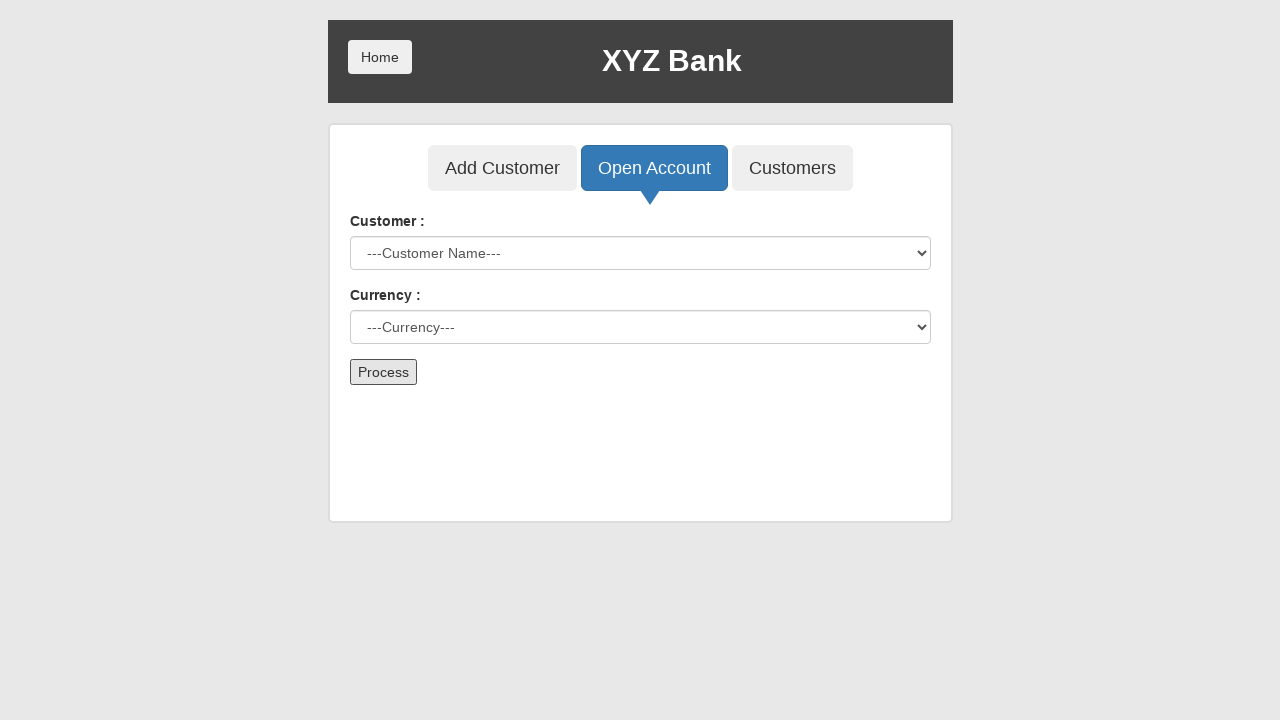

Selected customer 'Harry Potter' for second account on select[ng-model='custId']
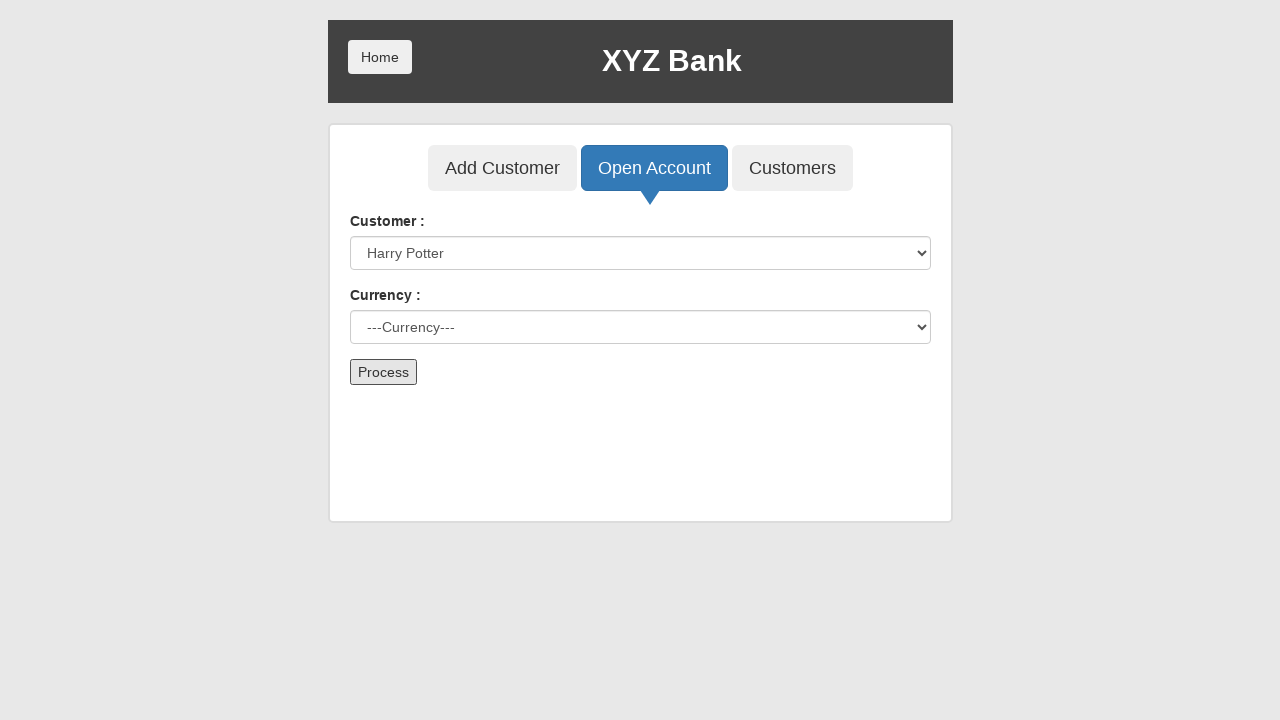

Selected Rupee currency for second account on select[ng-model='currency']
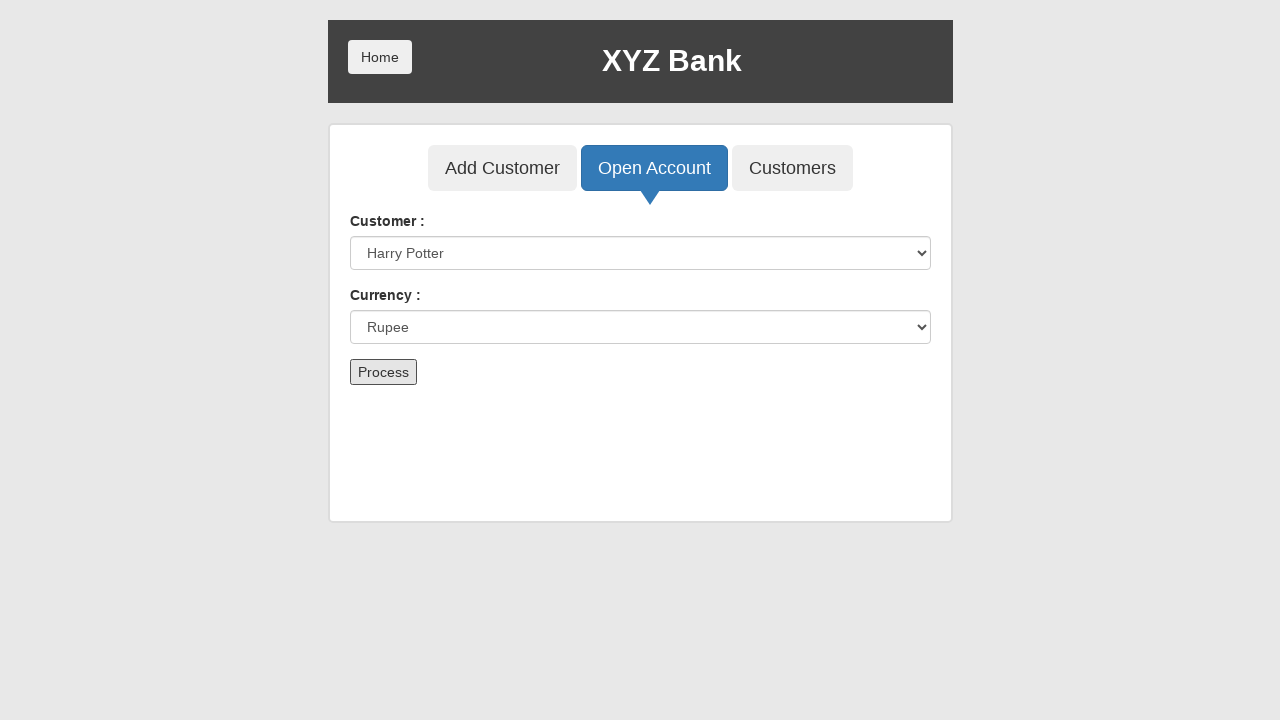

Clicked Process button to create Rupee account at (383, 372) on button[type='submit']:has-text('Process')
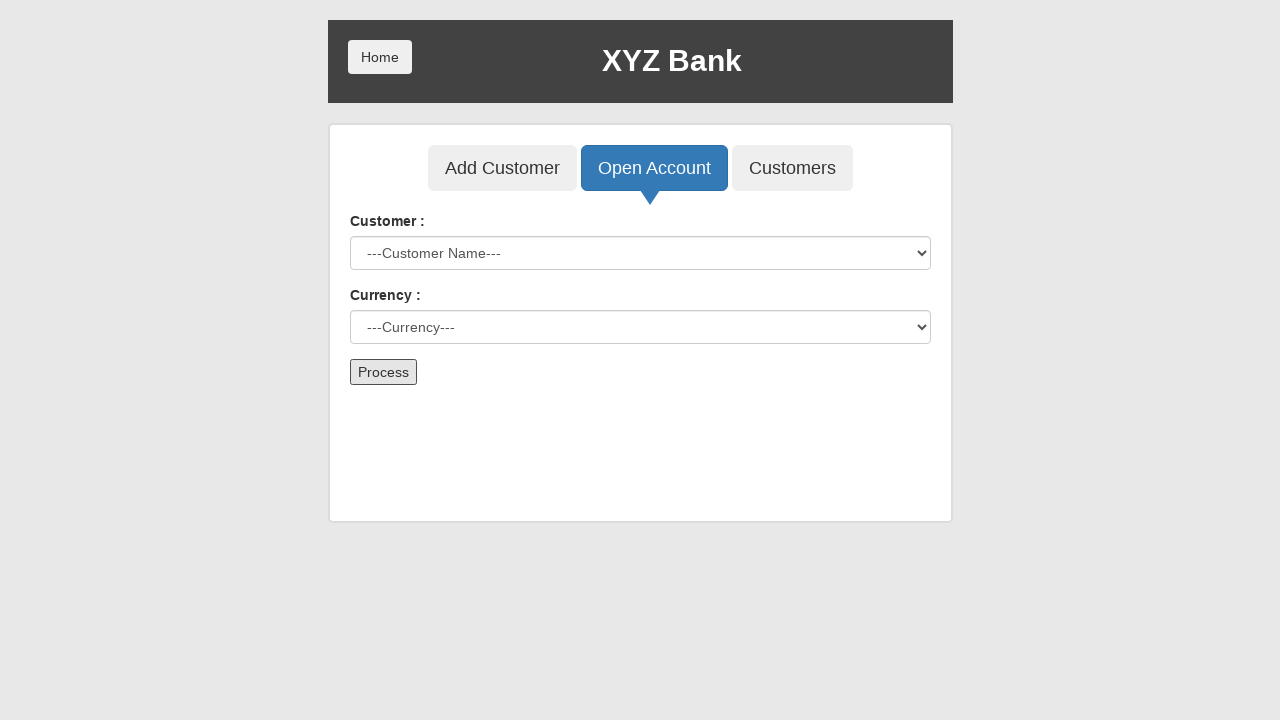

Waited 2 seconds after creating second account
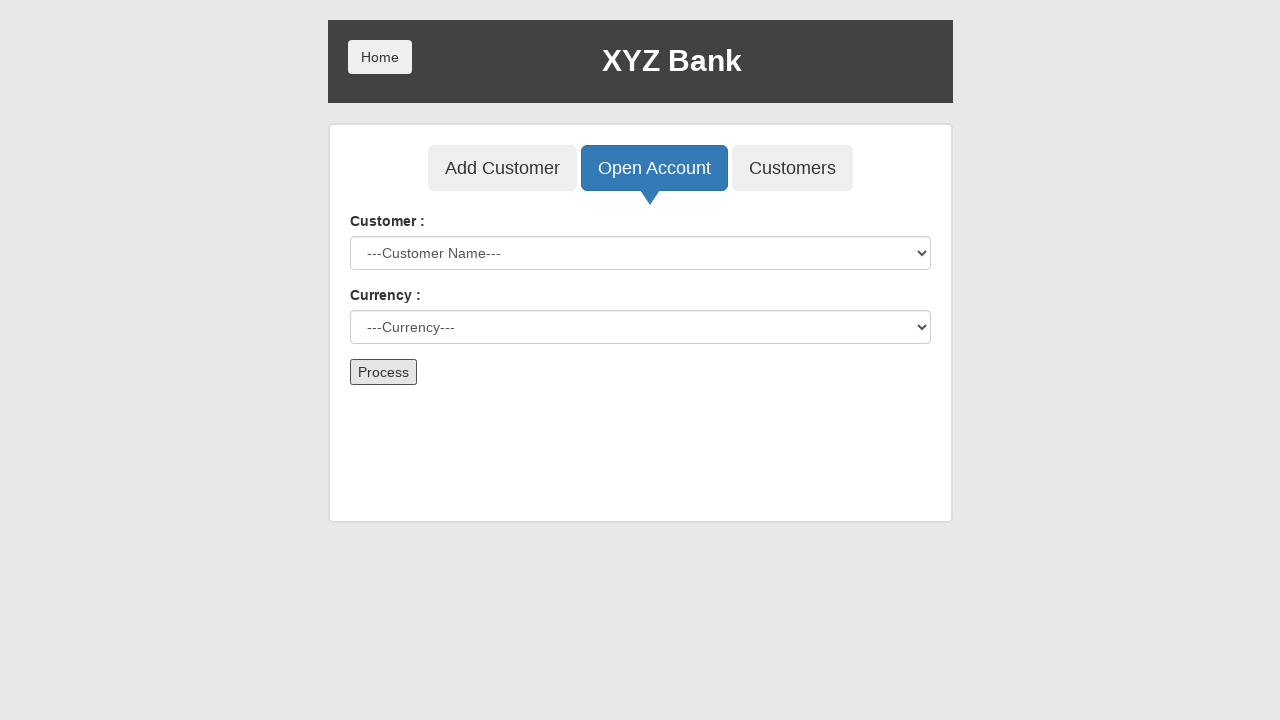

Selected customer 'Harry Potter' for third account on select[ng-model='custId']
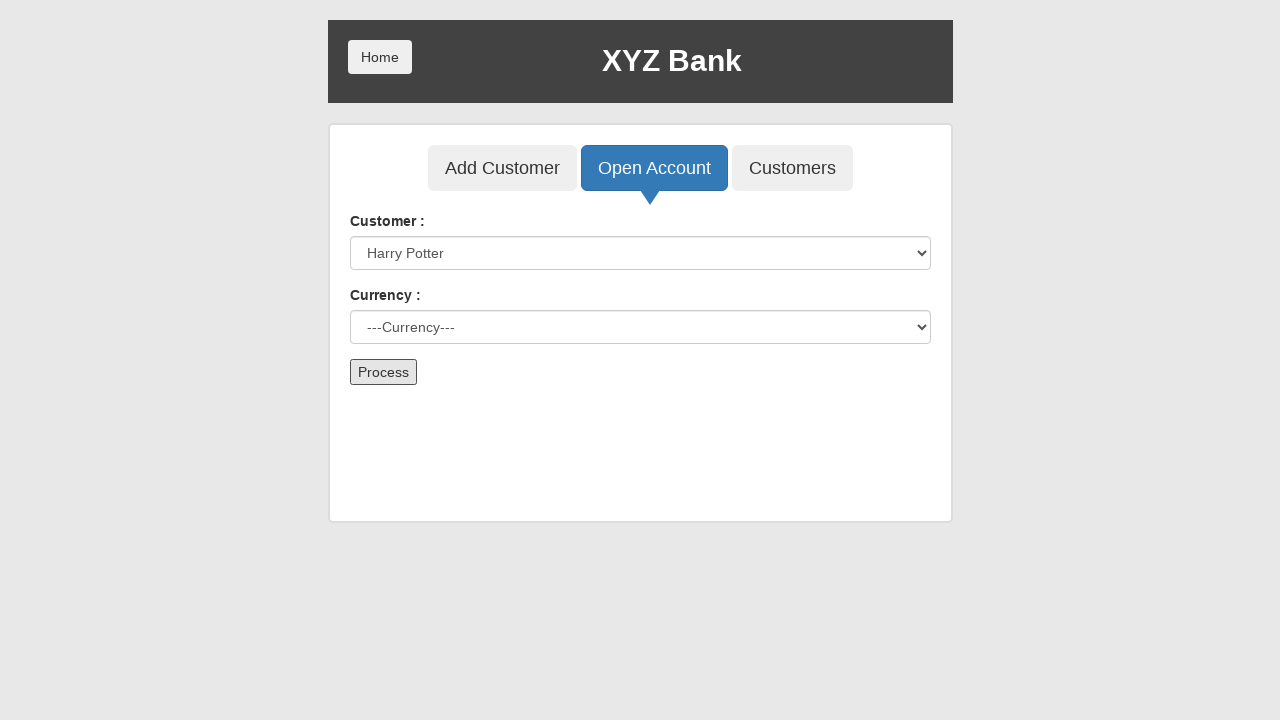

Selected Dollar currency for third account on select[ng-model='currency']
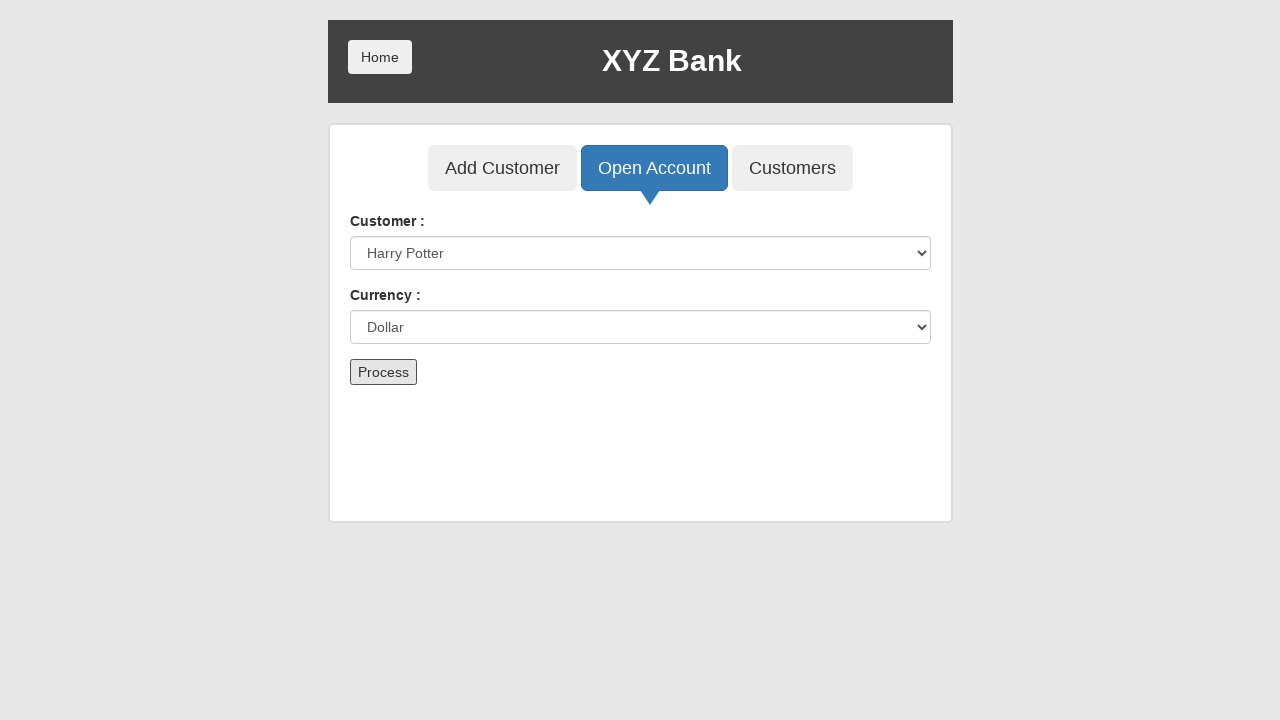

Clicked Process button to create Dollar account at (383, 372) on button[type='submit']:has-text('Process')
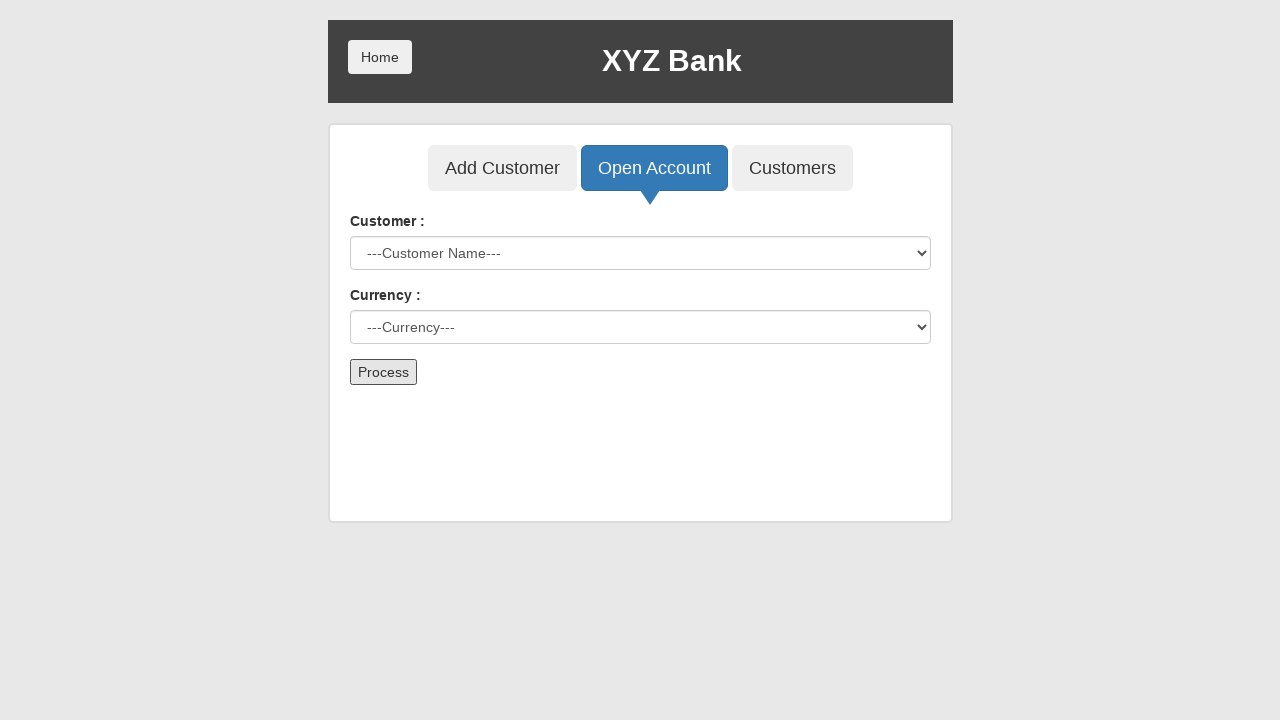

Waited 2 seconds after creating third account
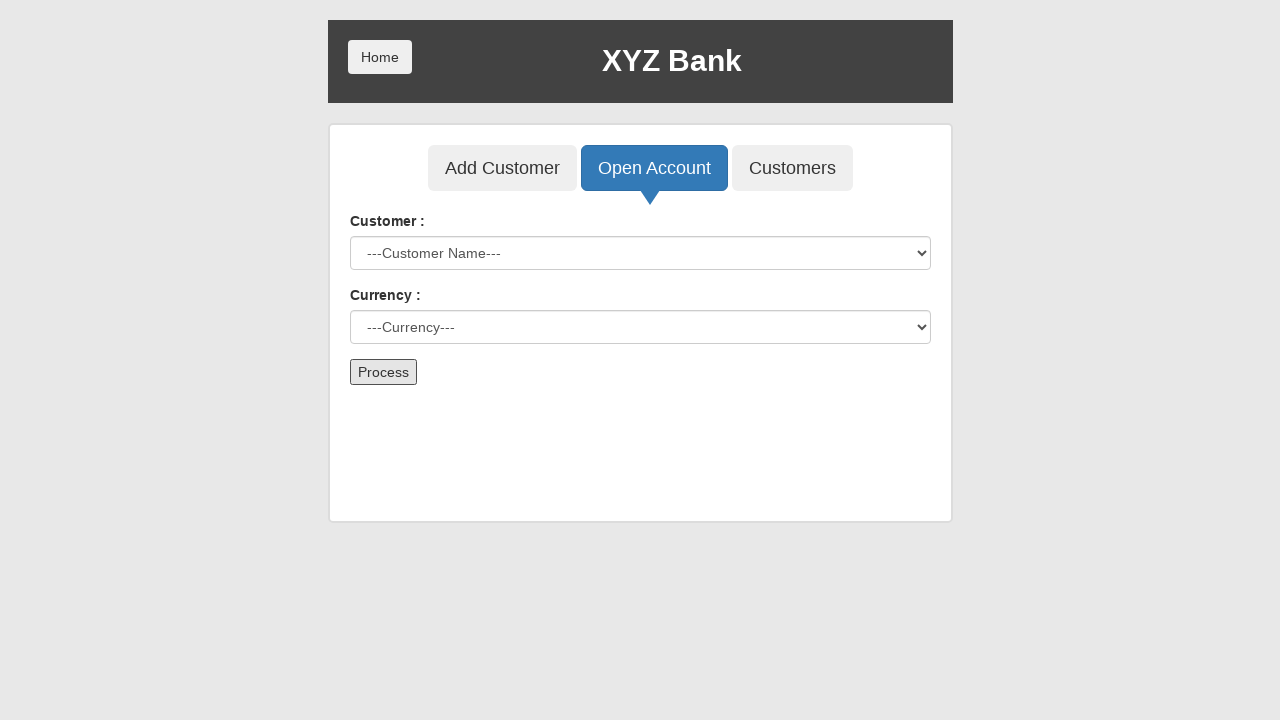

Clicked Customers tile to view customer list at (792, 168) on button[ng-click*='showCust']
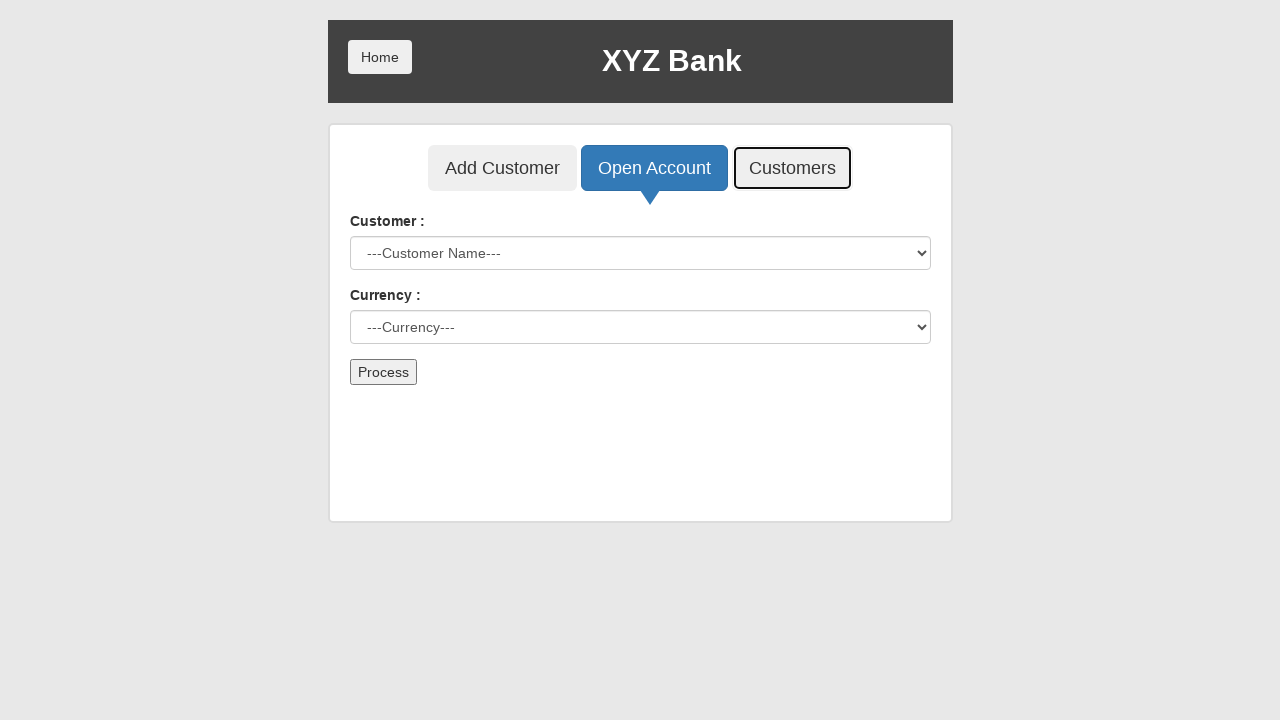

Filled search field with 'Harry' to find customer on input[ng-model='searchCustomer']
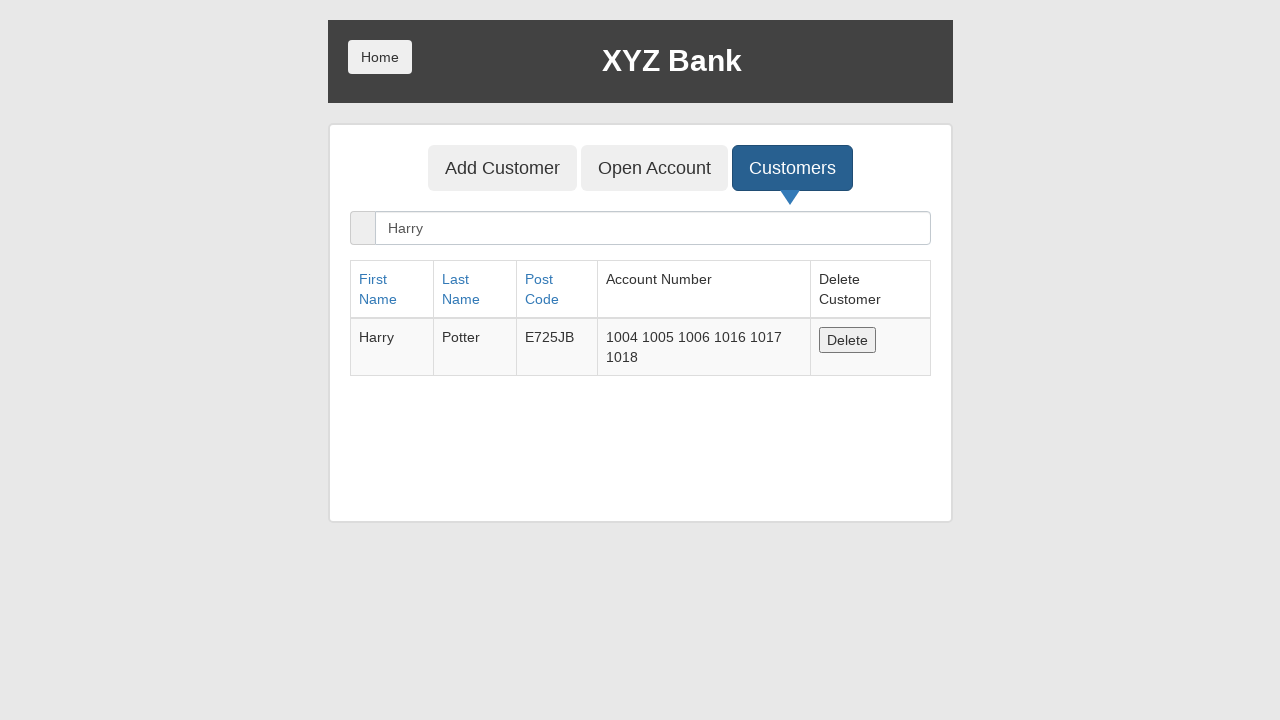

Waited for Harry Potter to appear in customers list
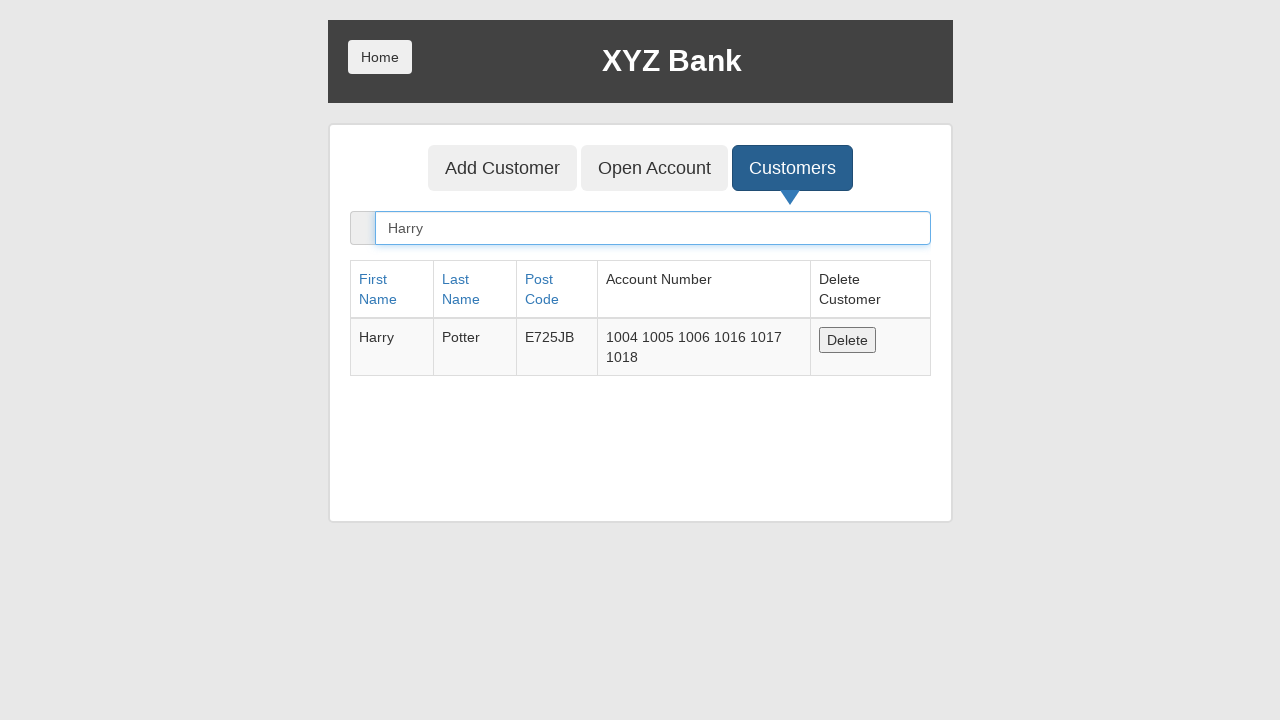

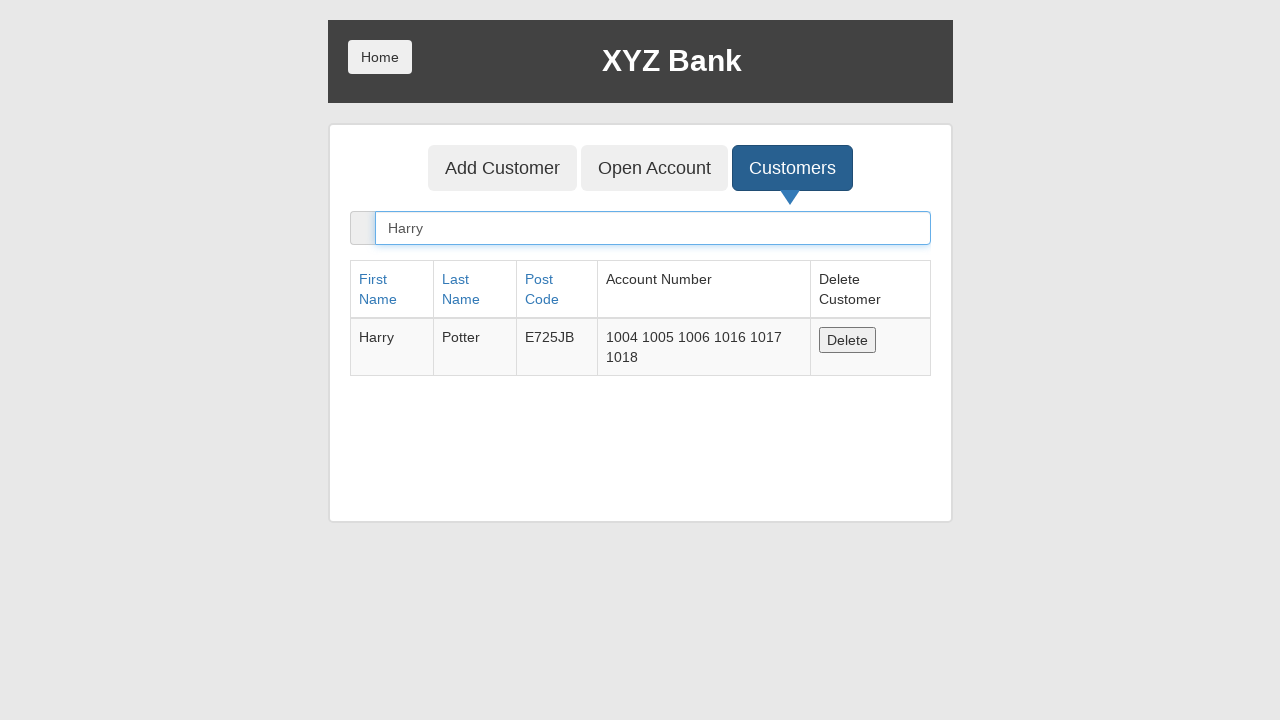